Tests the date picker functionality by selecting a departure date

Starting URL: https://demo.testim.io/

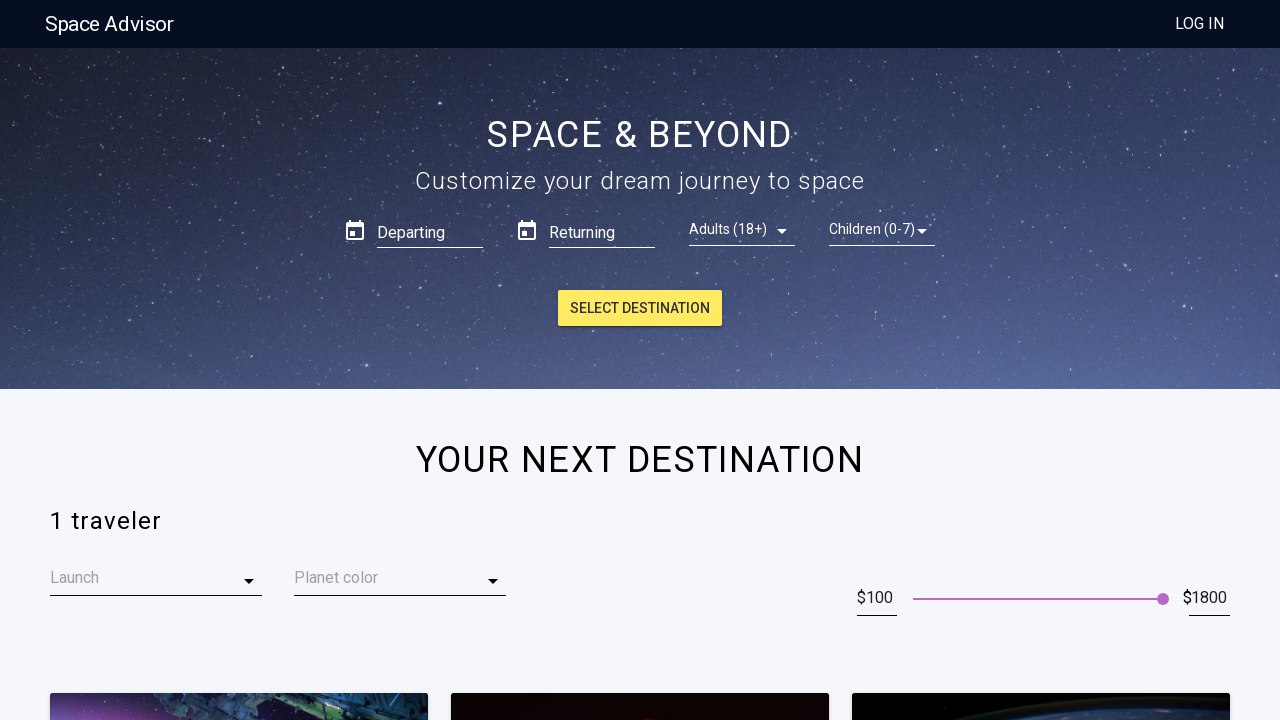

Navigated to https://demo.testim.io/
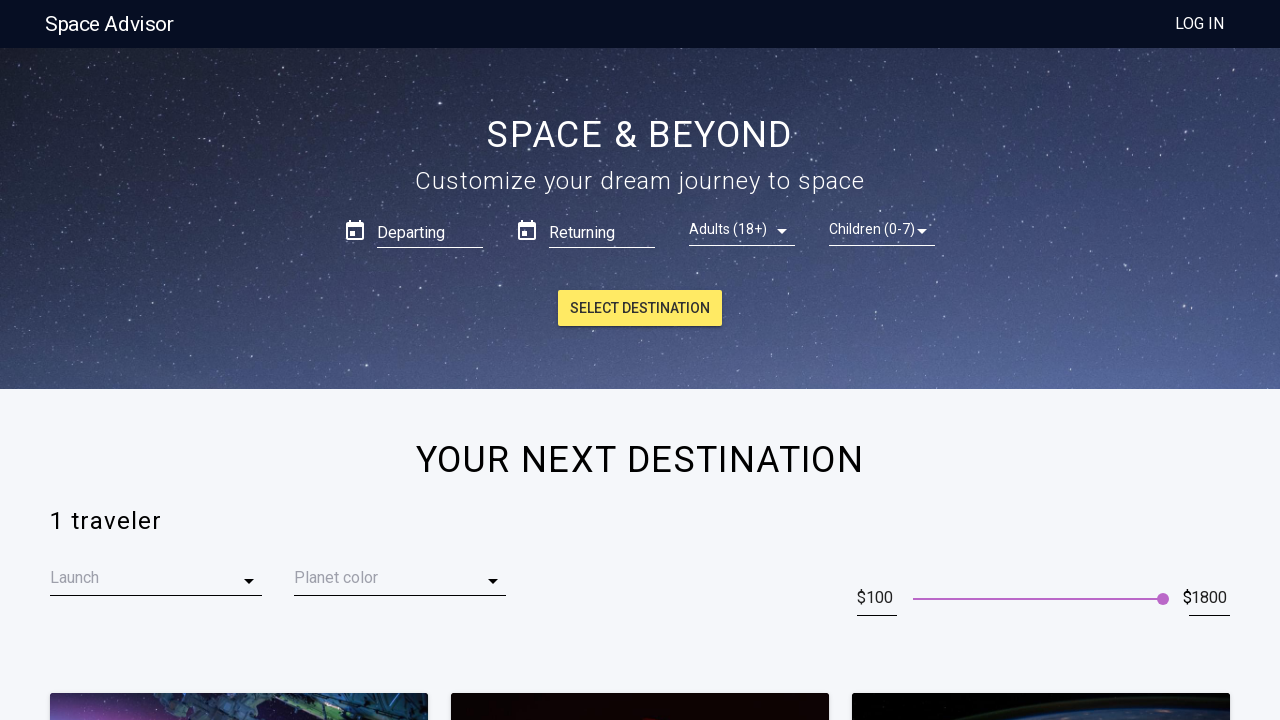

Clicked on departure date picker input field at (430, 230) on .Hero__date-picker-box___RaqVV:nth-child(1) .theme__inputElement___27dyY
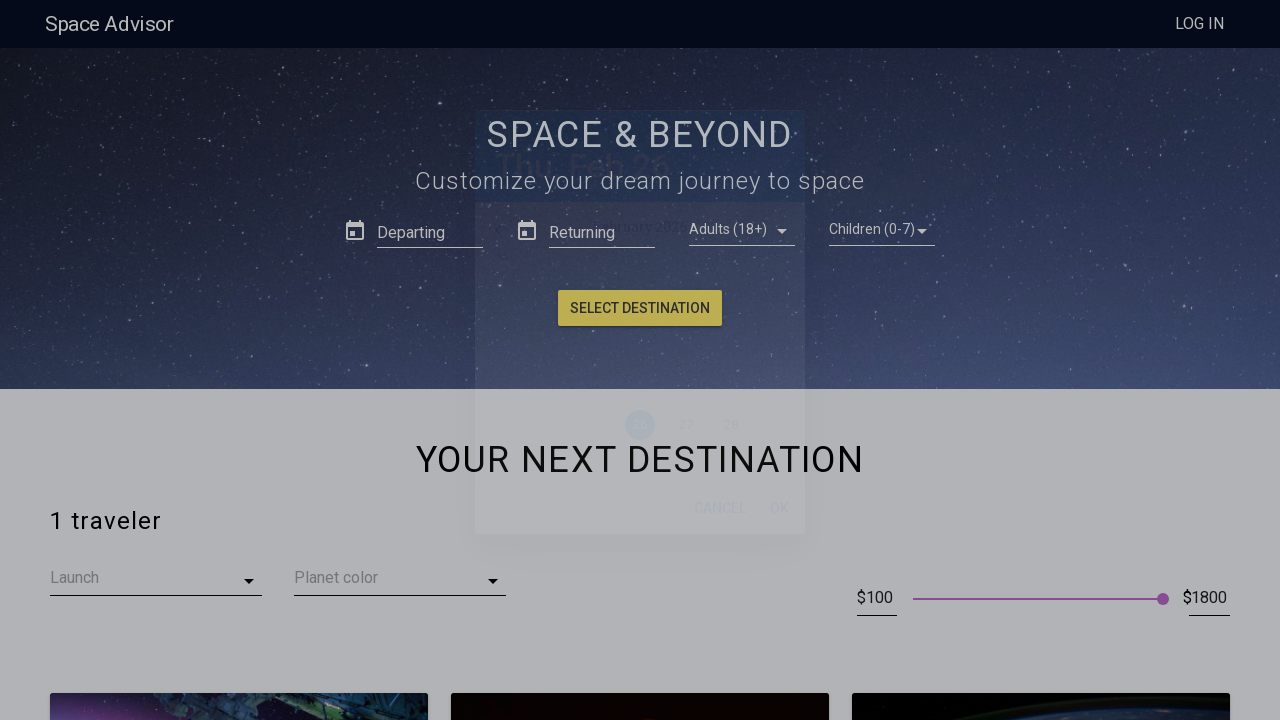

Clicked on body to ensure datepicker is active at (640, 360) on body
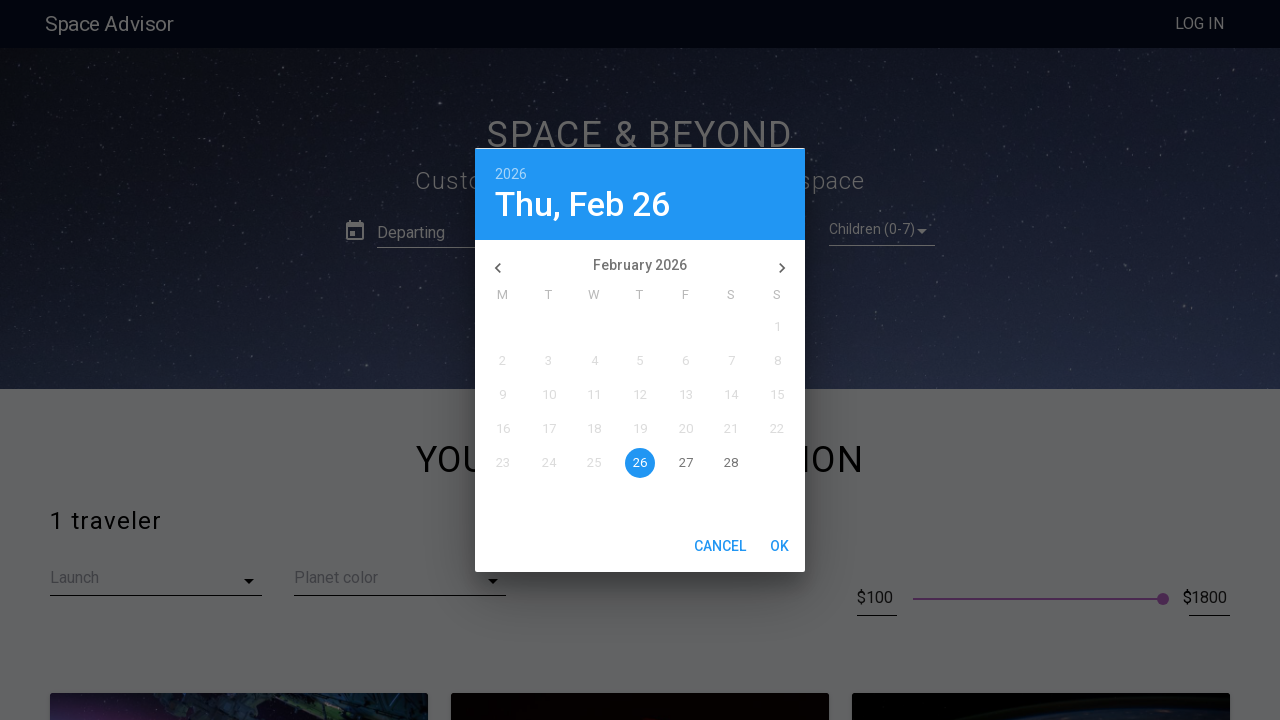

Selected day 28 from the date picker at (731, 463) on .theme__day___3cb3g:nth-child(28) > span
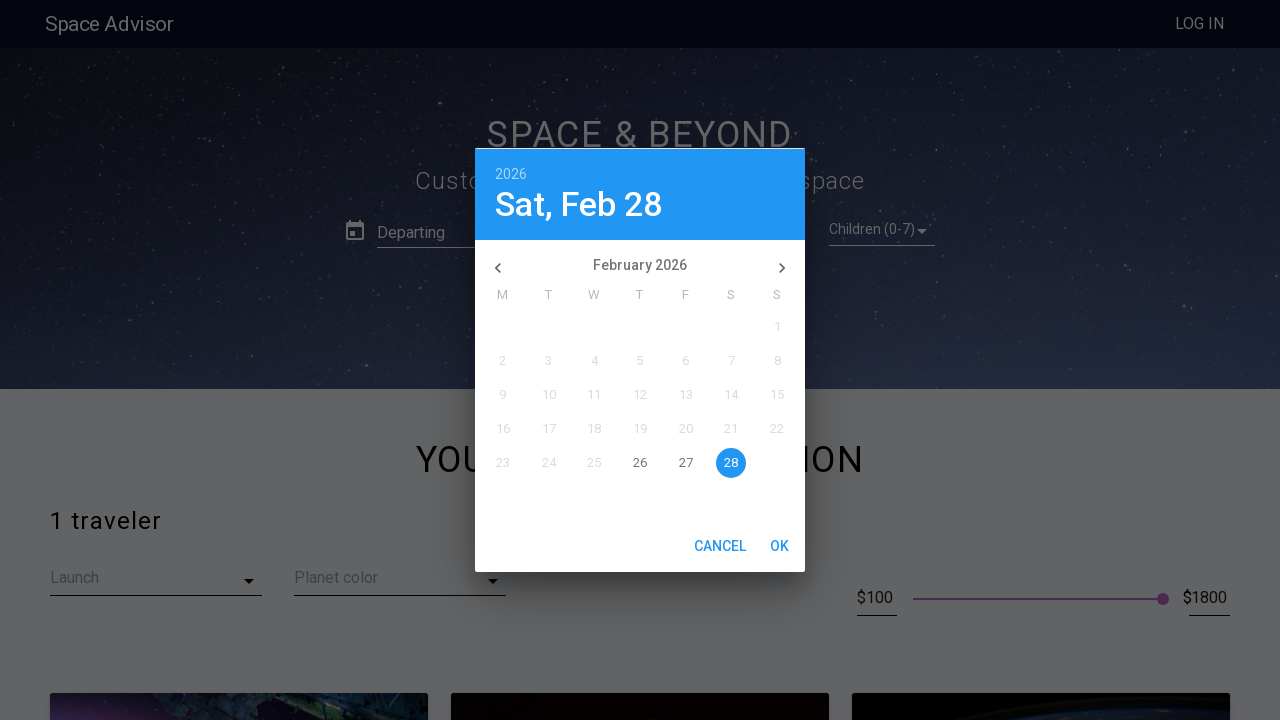

Confirmed departure date selection at (780, 546) on .theme__button___3HGWm:nth-child(2)
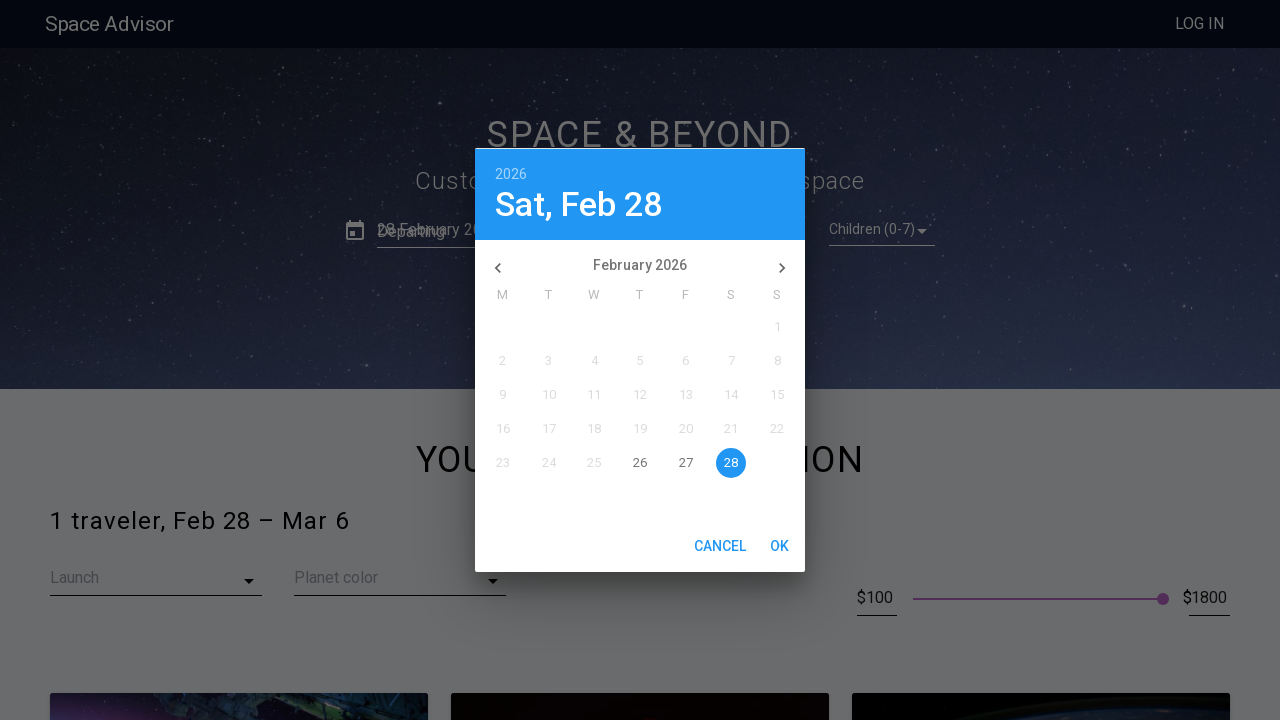

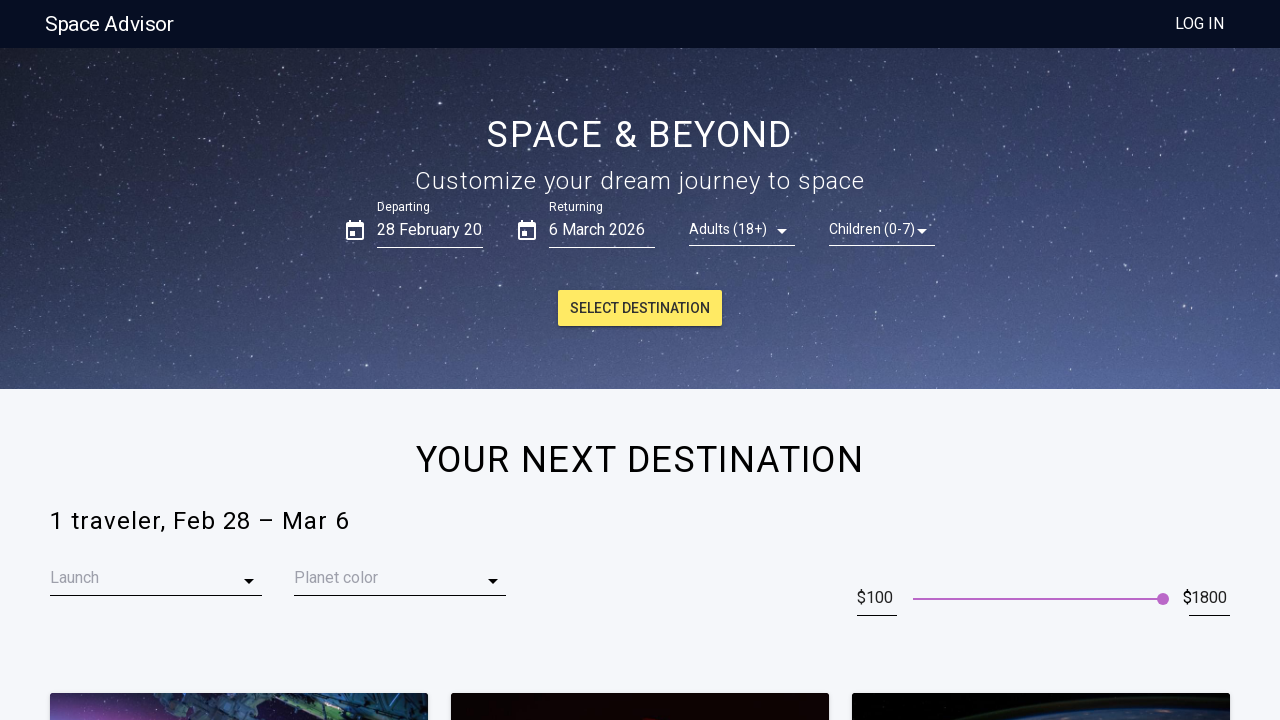